Tests the DemoQA homepage by clicking on the Elements card and verifying that the "Elements" text is displayed correctly on the resulting page.

Starting URL: https://demoqa.com/

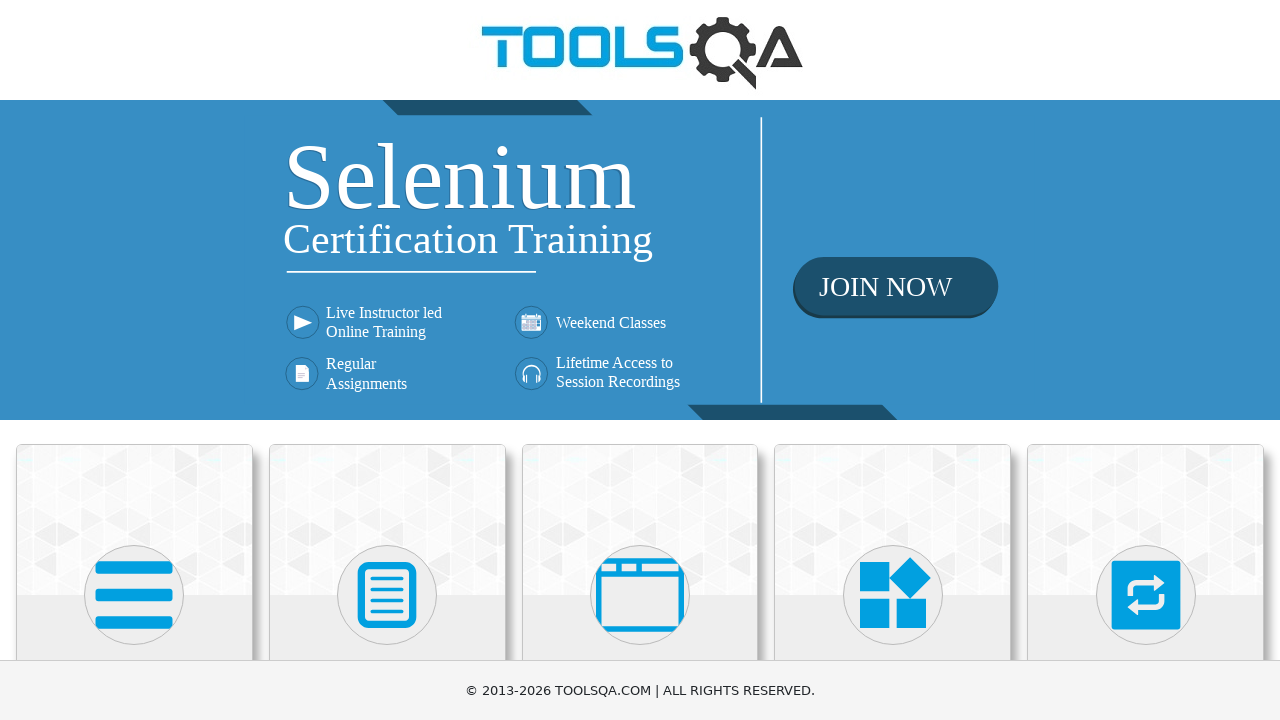

Clicked on the Elements card at (134, 520) on (//div[@class='card-up'])[1]
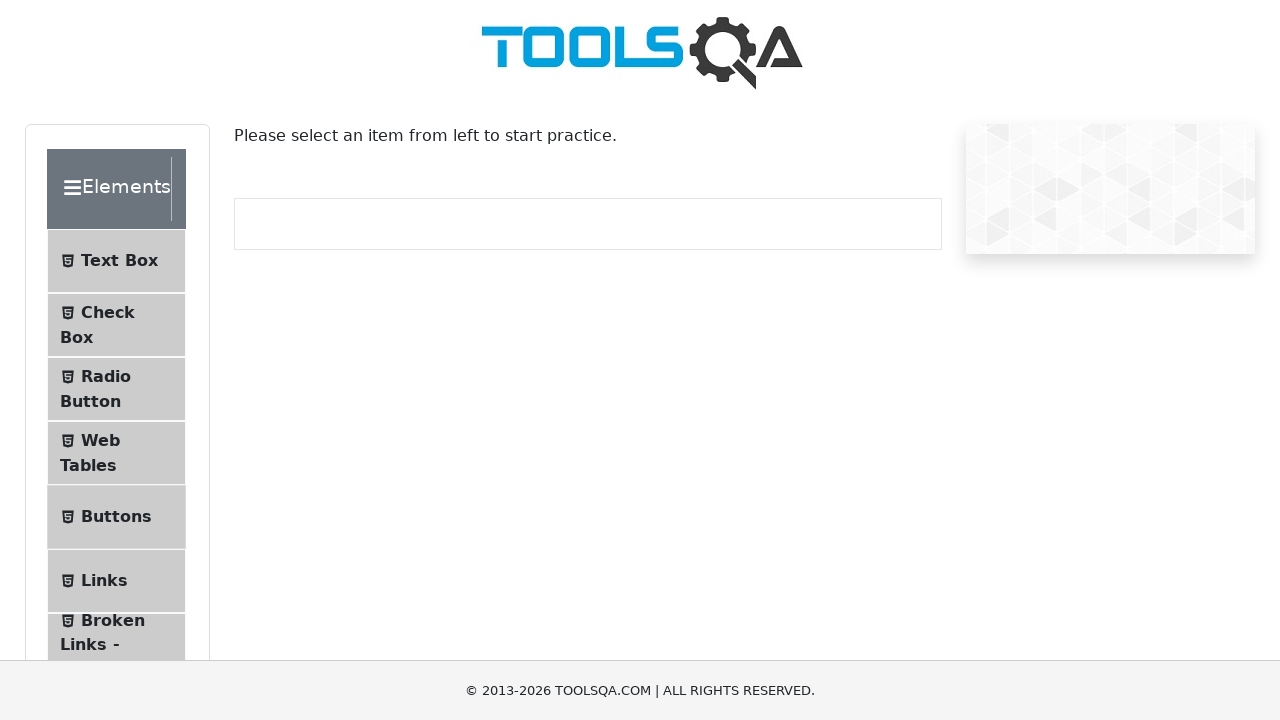

Located Elements text element
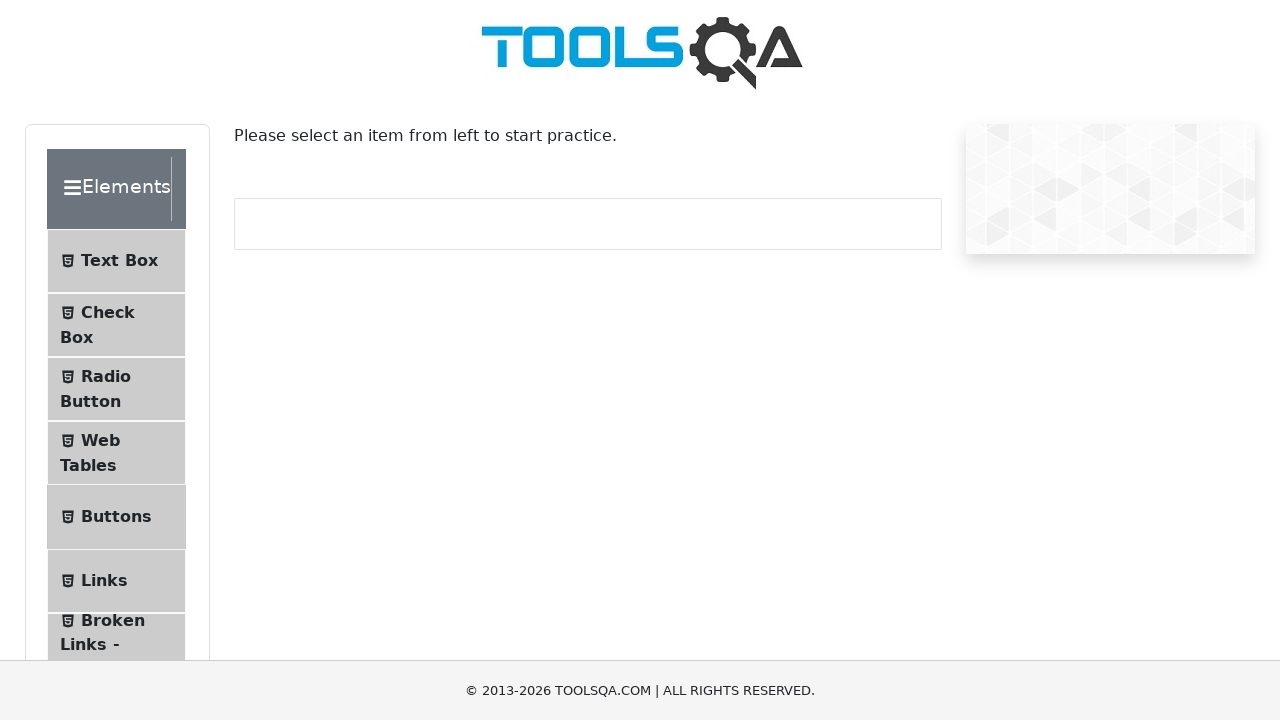

Elements text element loaded and became visible
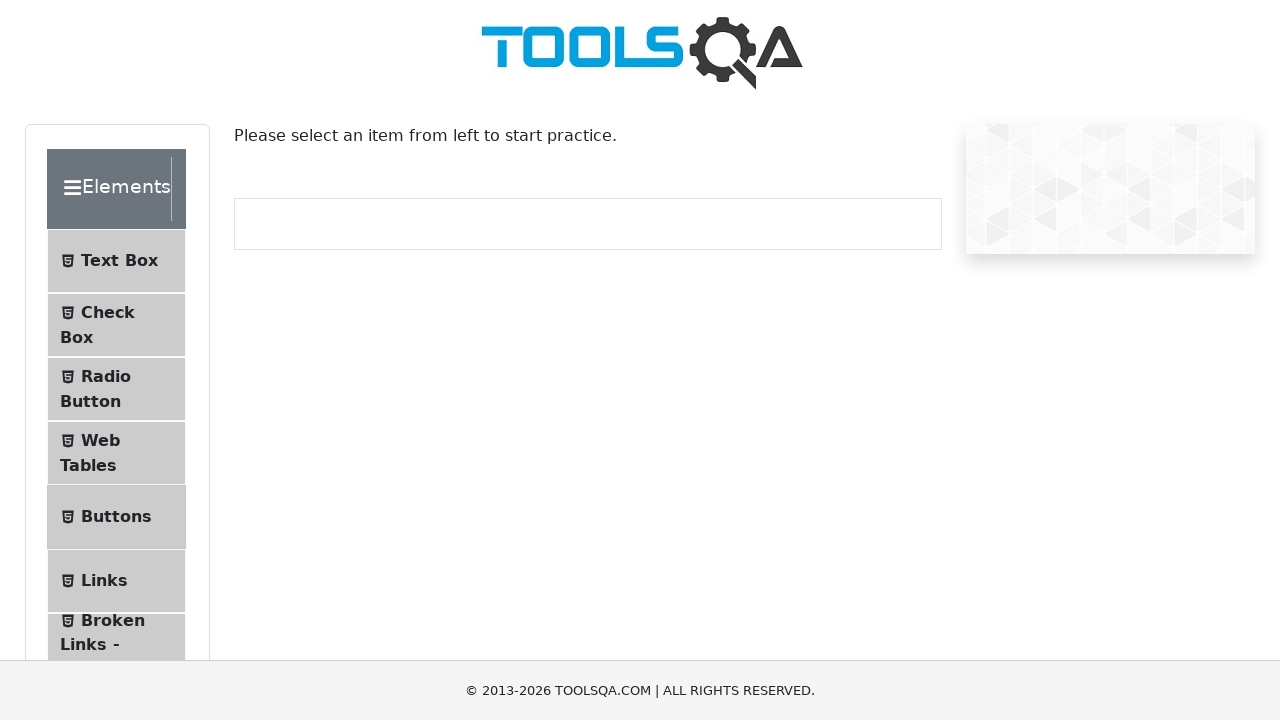

Verified Elements text content matches expected value
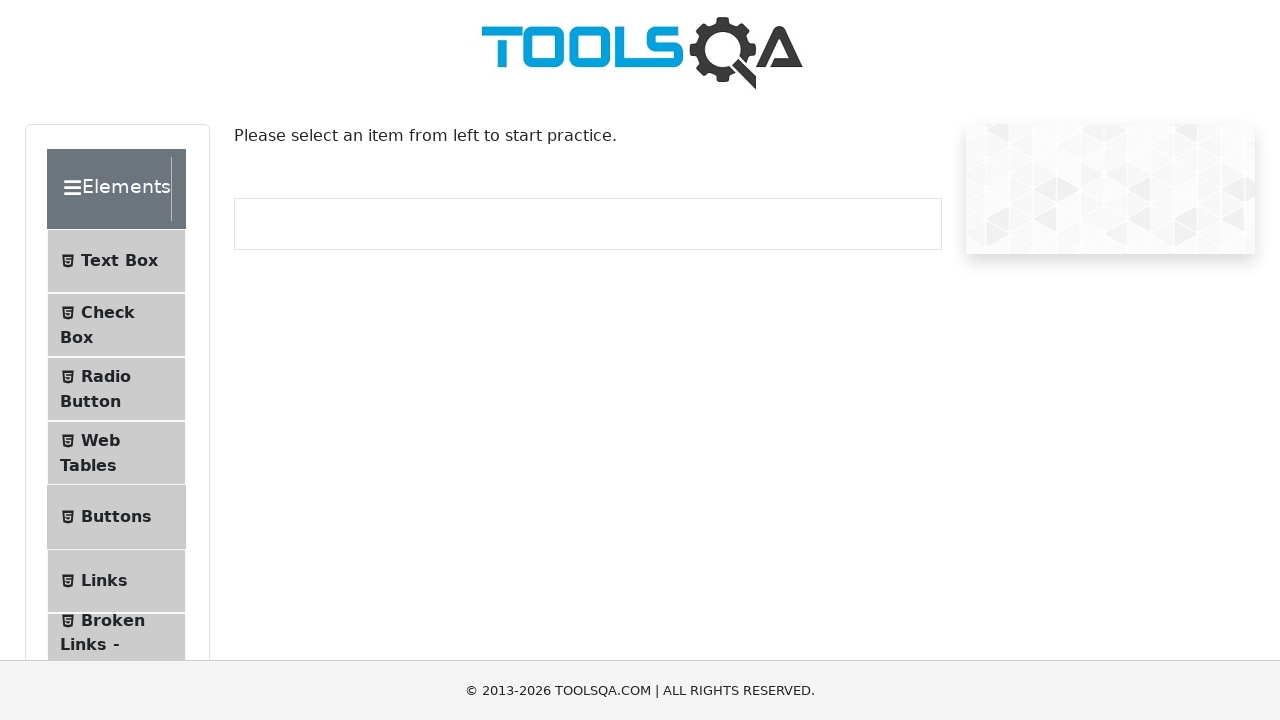

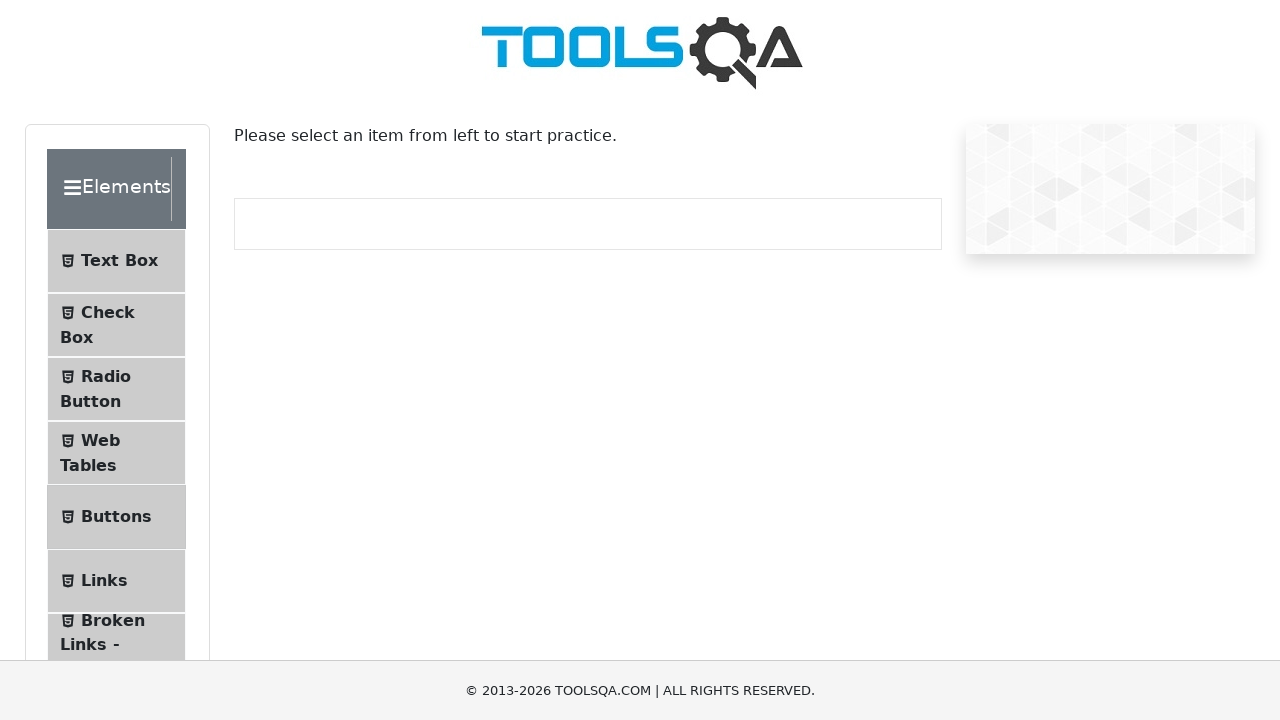